Tests that completed items are removed when clicking the Clear completed button

Starting URL: https://demo.playwright.dev/todomvc

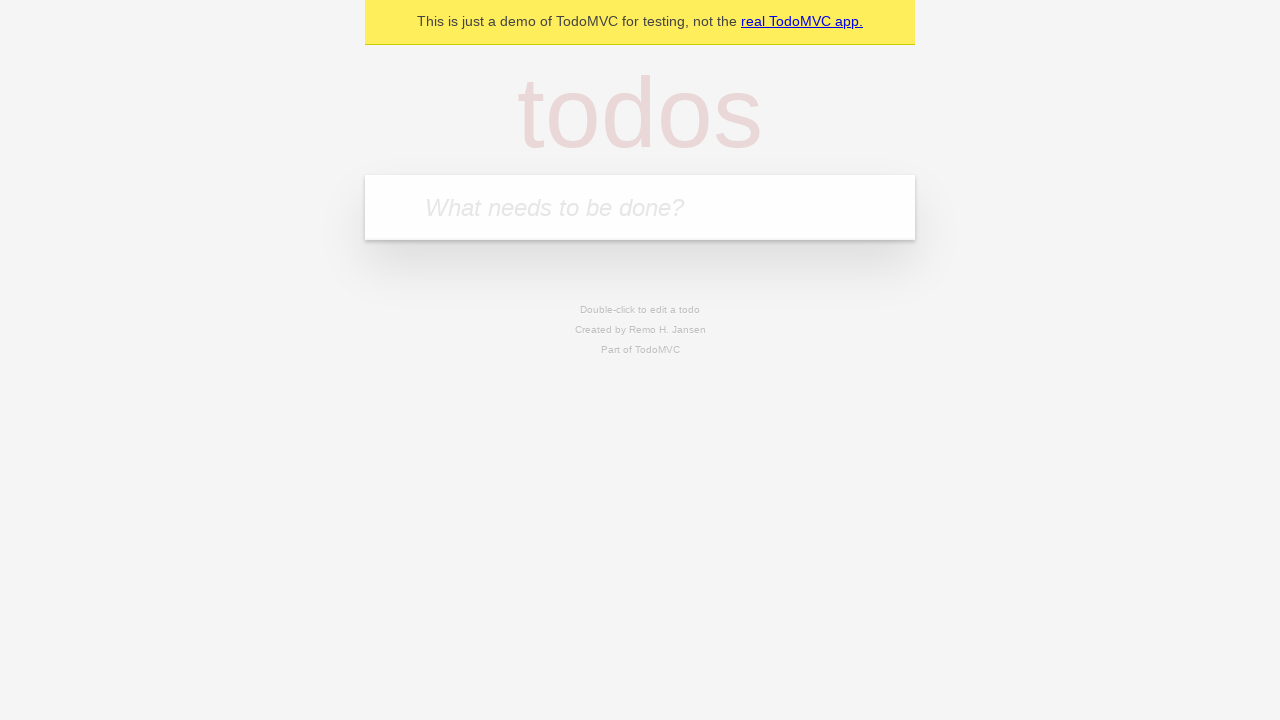

Navigated to TodoMVC demo application
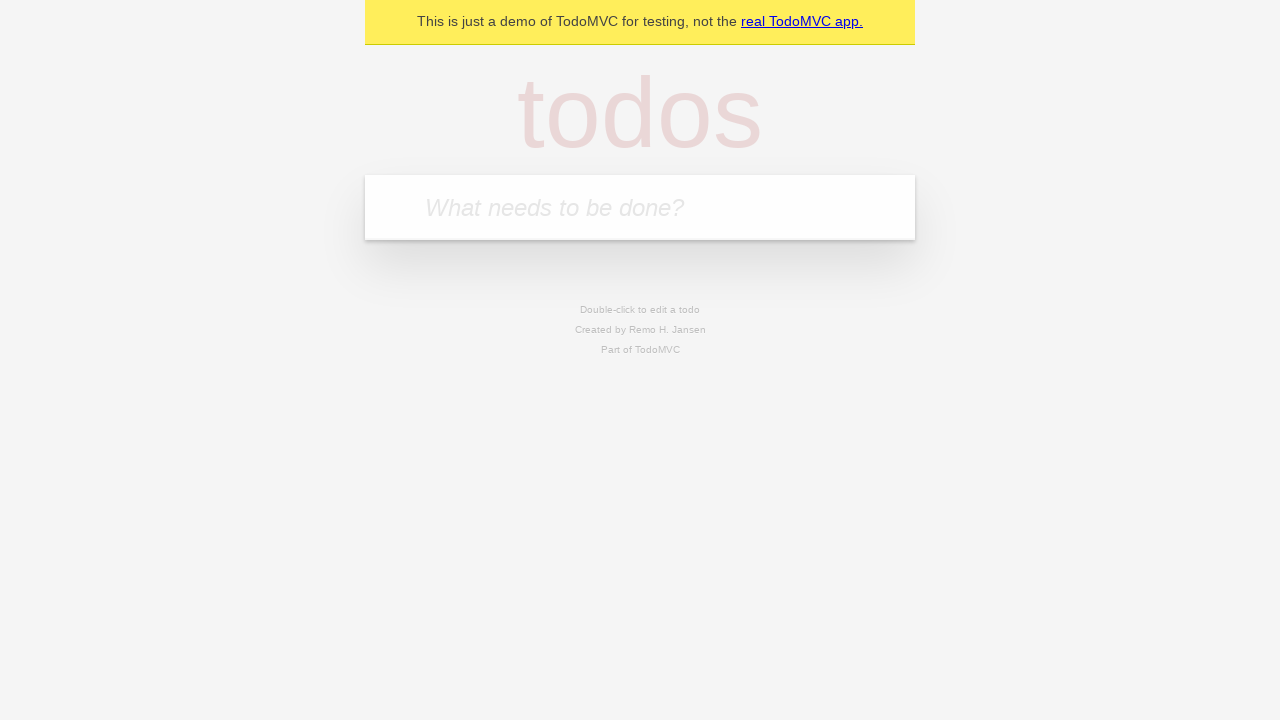

Filled todo input with 'buy some cheese' on internal:attr=[placeholder="What needs to be done?"i]
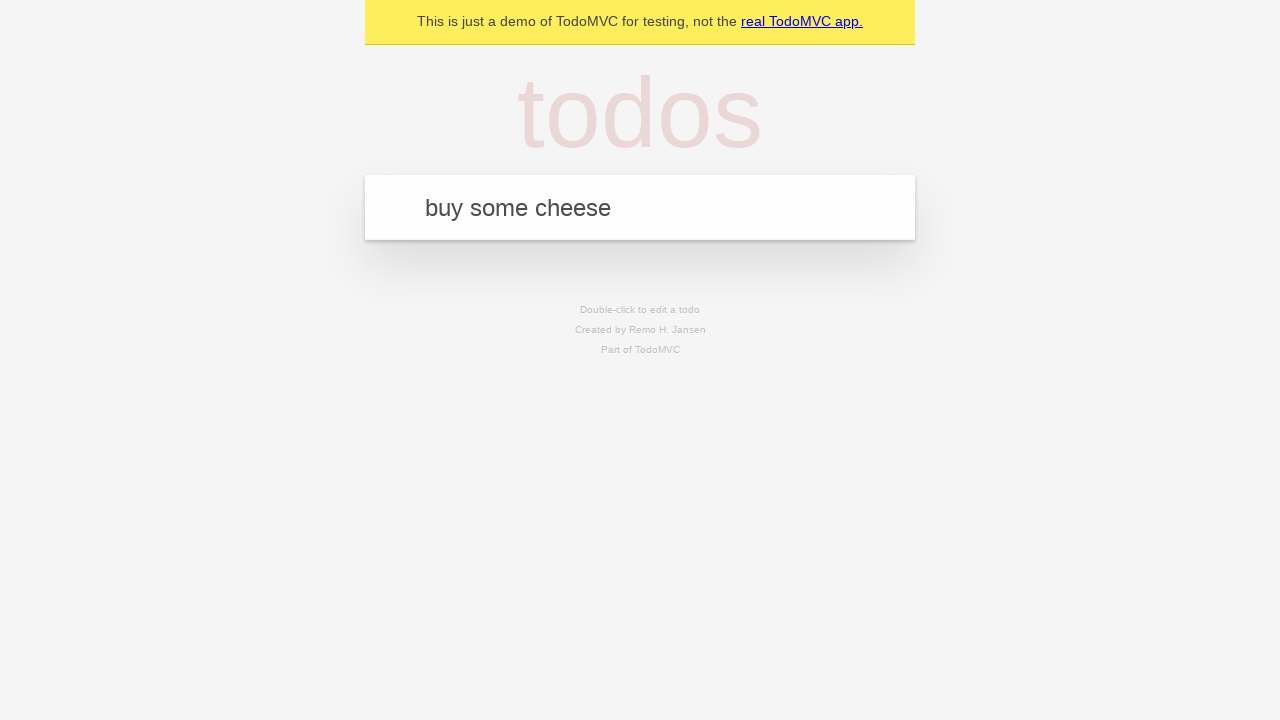

Pressed Enter to add todo 'buy some cheese' on internal:attr=[placeholder="What needs to be done?"i]
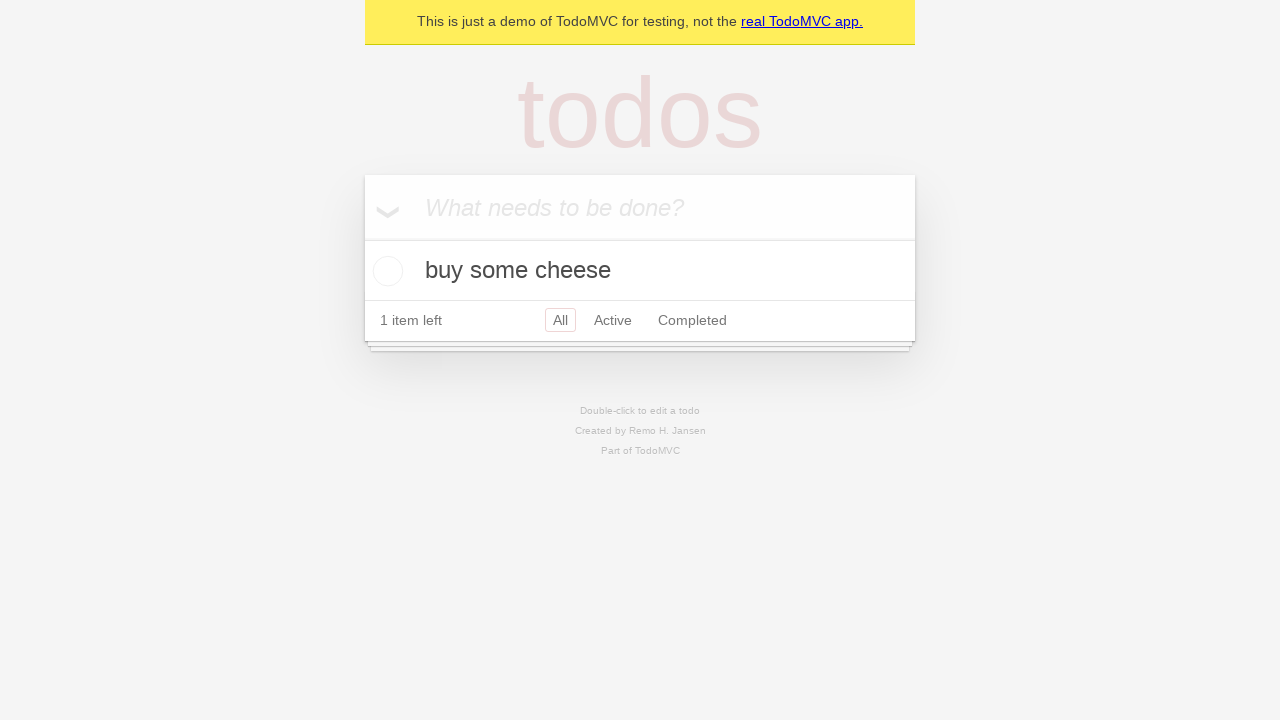

Filled todo input with 'feed the cat' on internal:attr=[placeholder="What needs to be done?"i]
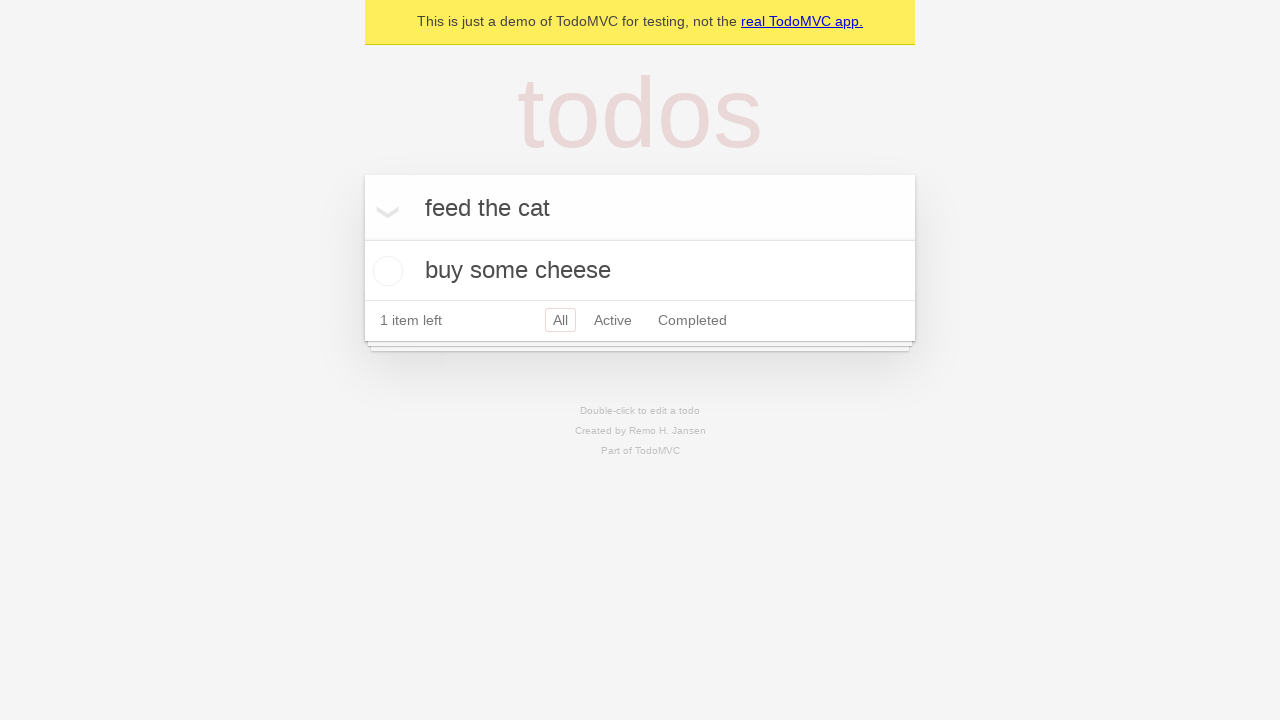

Pressed Enter to add todo 'feed the cat' on internal:attr=[placeholder="What needs to be done?"i]
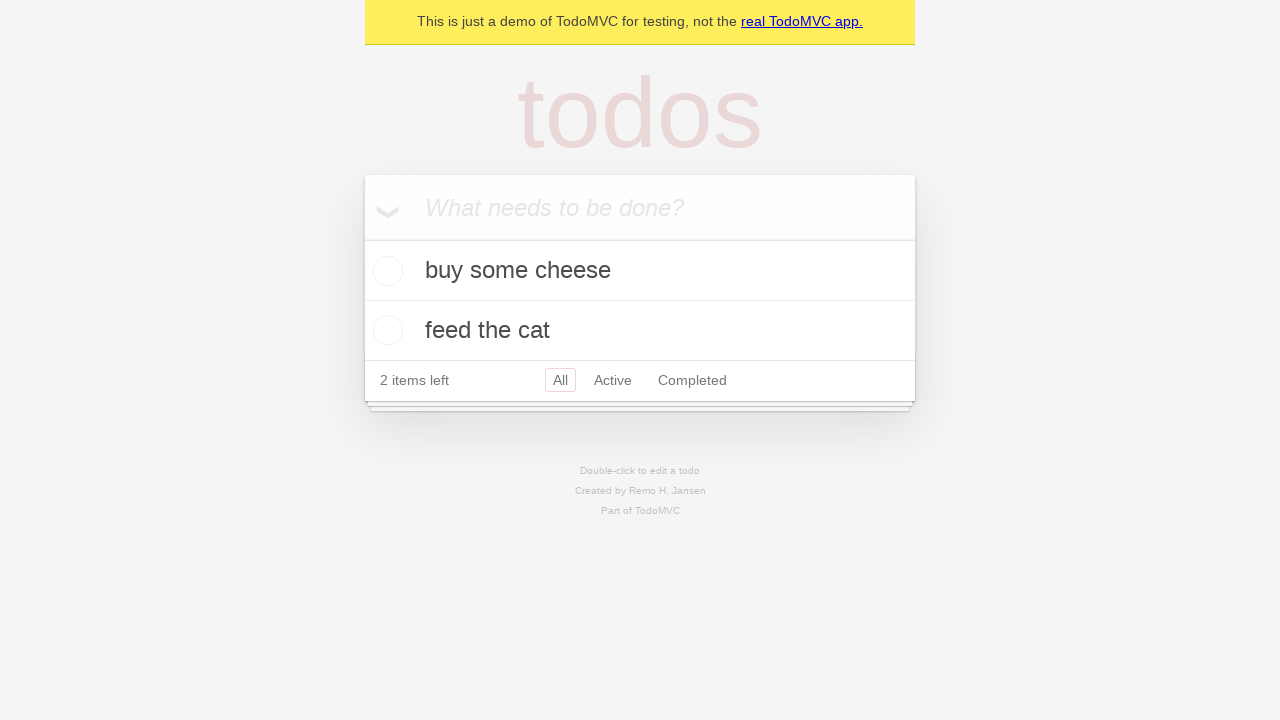

Filled todo input with 'book a doctors appointment' on internal:attr=[placeholder="What needs to be done?"i]
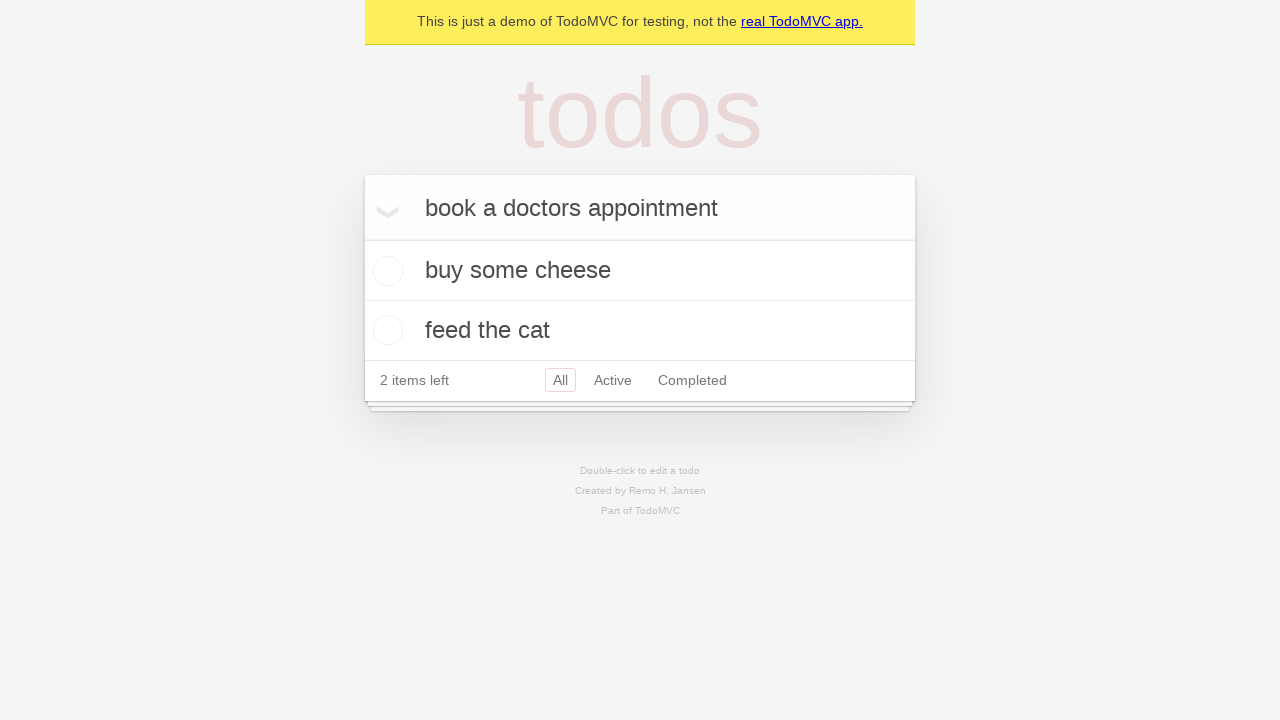

Pressed Enter to add todo 'book a doctors appointment' on internal:attr=[placeholder="What needs to be done?"i]
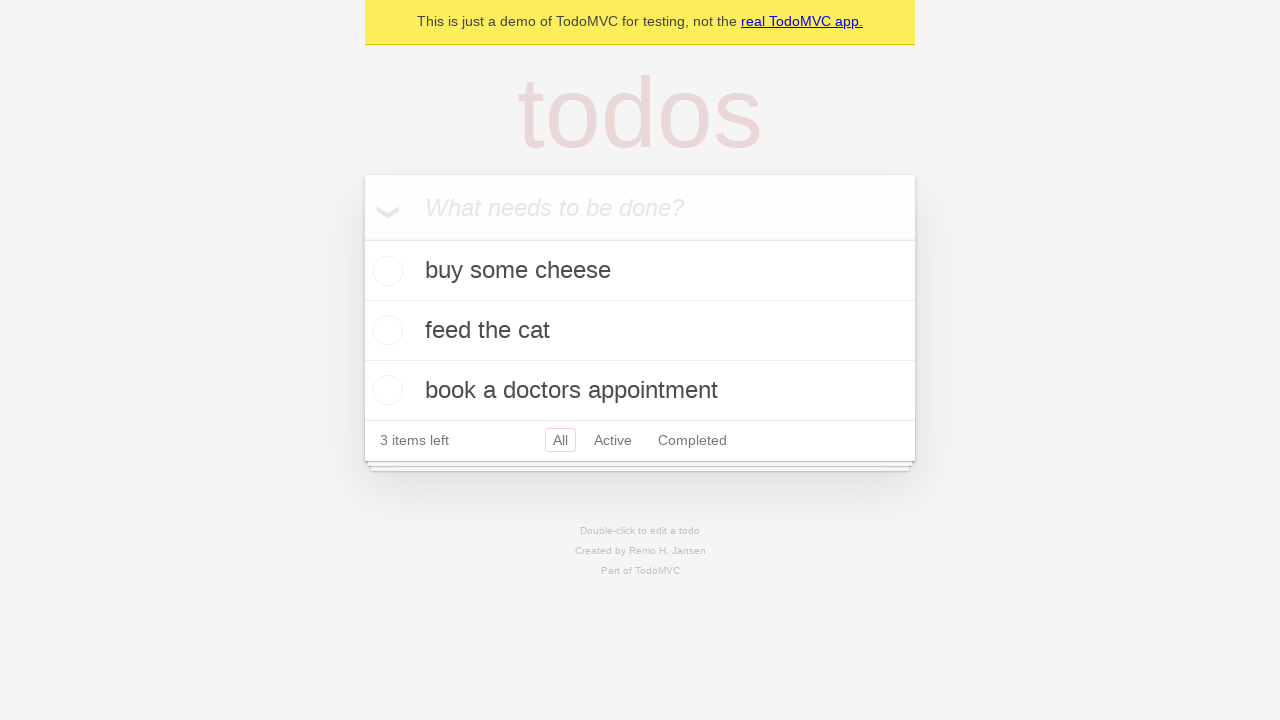

Checked the second todo item (feed the cat) at (385, 330) on internal:testid=[data-testid="todo-item"s] >> nth=1 >> internal:role=checkbox
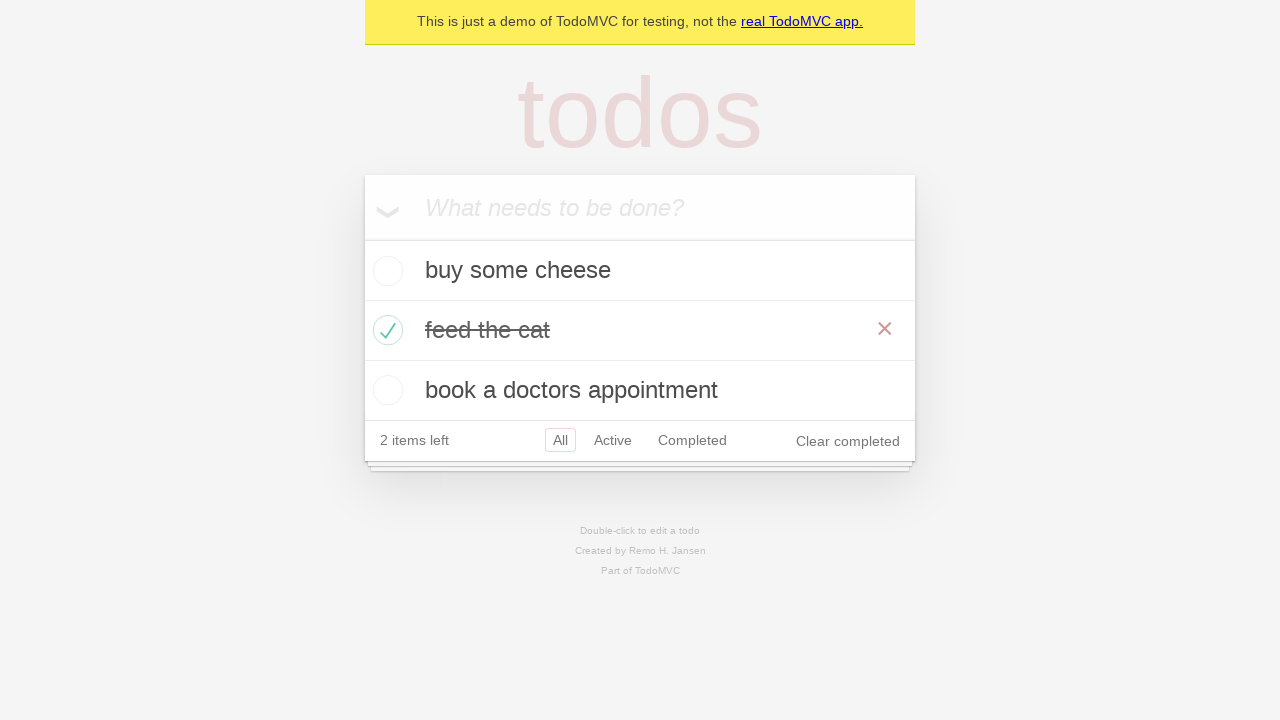

Clicked the 'Clear completed' button at (848, 441) on internal:role=button[name="Clear completed"i]
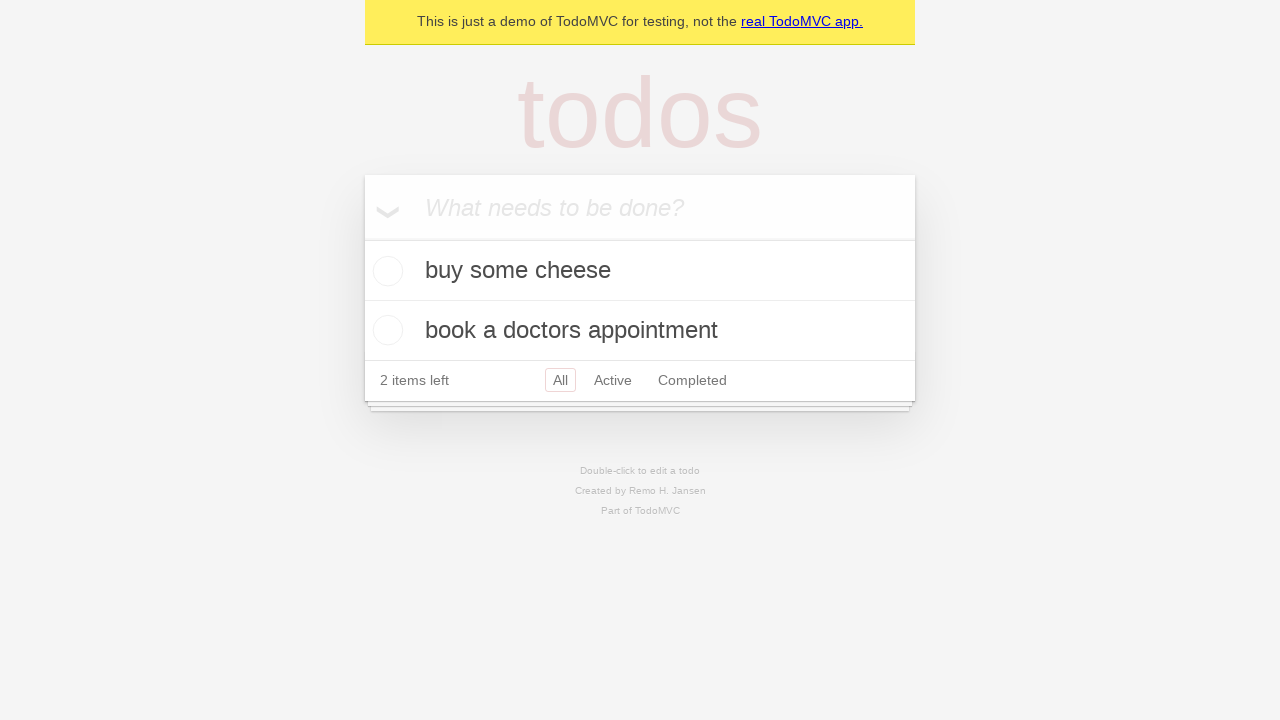

Verified completed item was removed - 2 items remaining
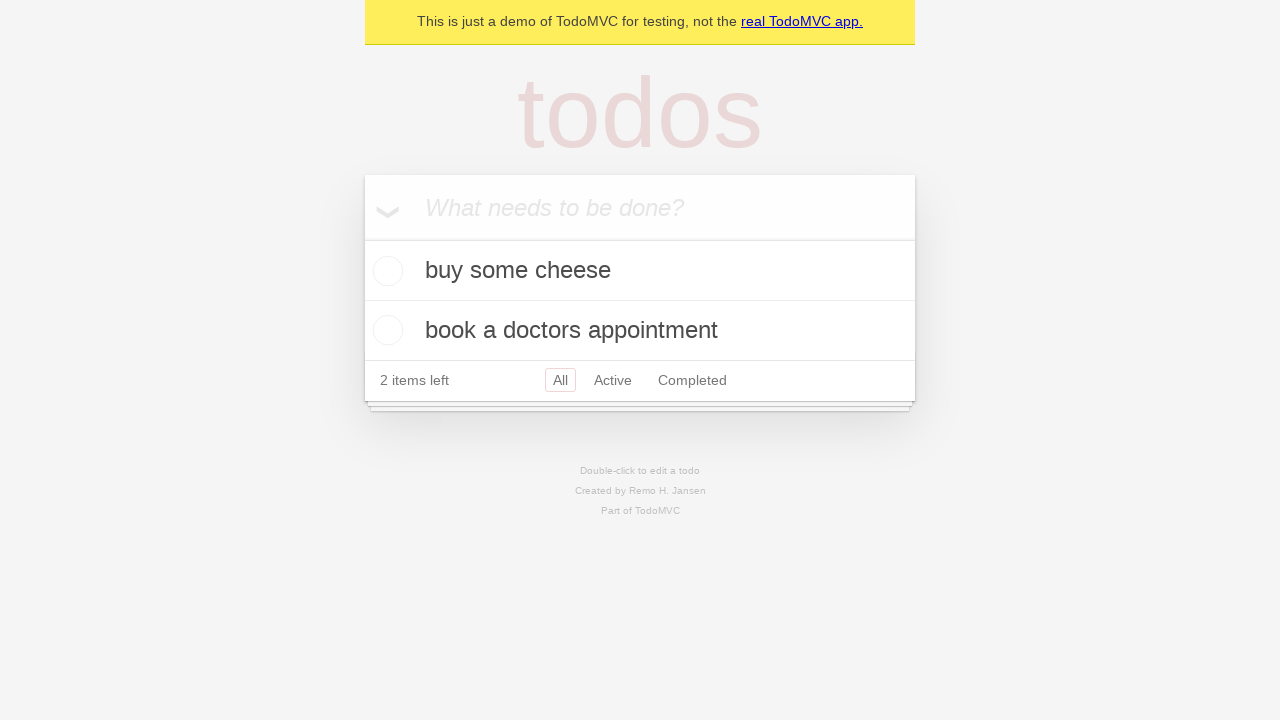

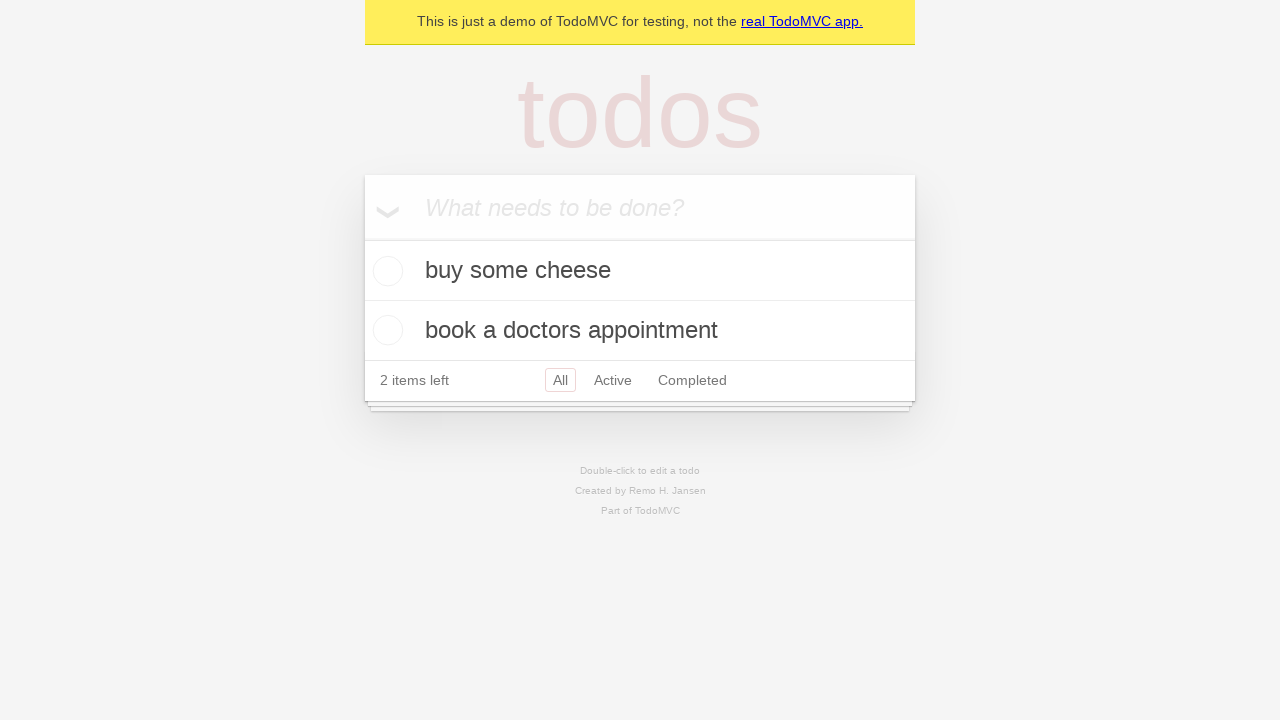